Tests registration form using implicit waits - clicks start, fills credentials, submits and verifies success message

Starting URL: https://victoretc.github.io/selenium_waits/

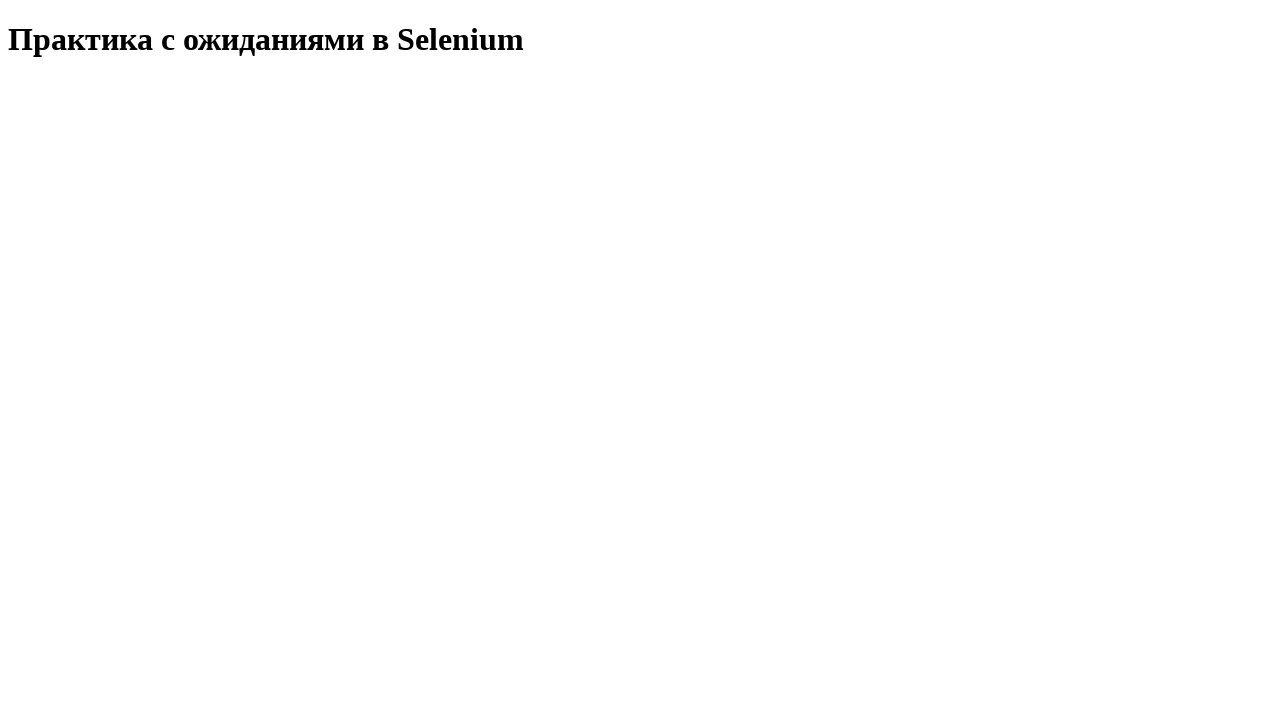

Clicked start test button at (80, 90) on #startTest
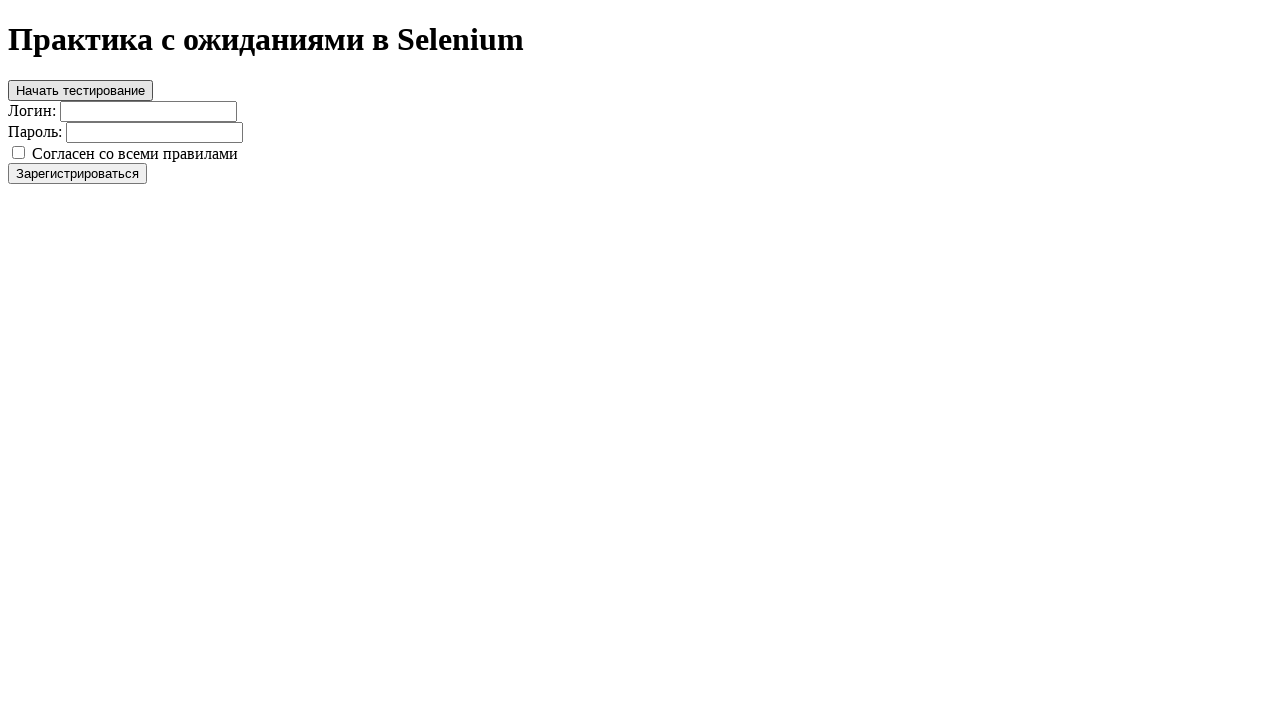

Filled login field with 'demouser789' on #login
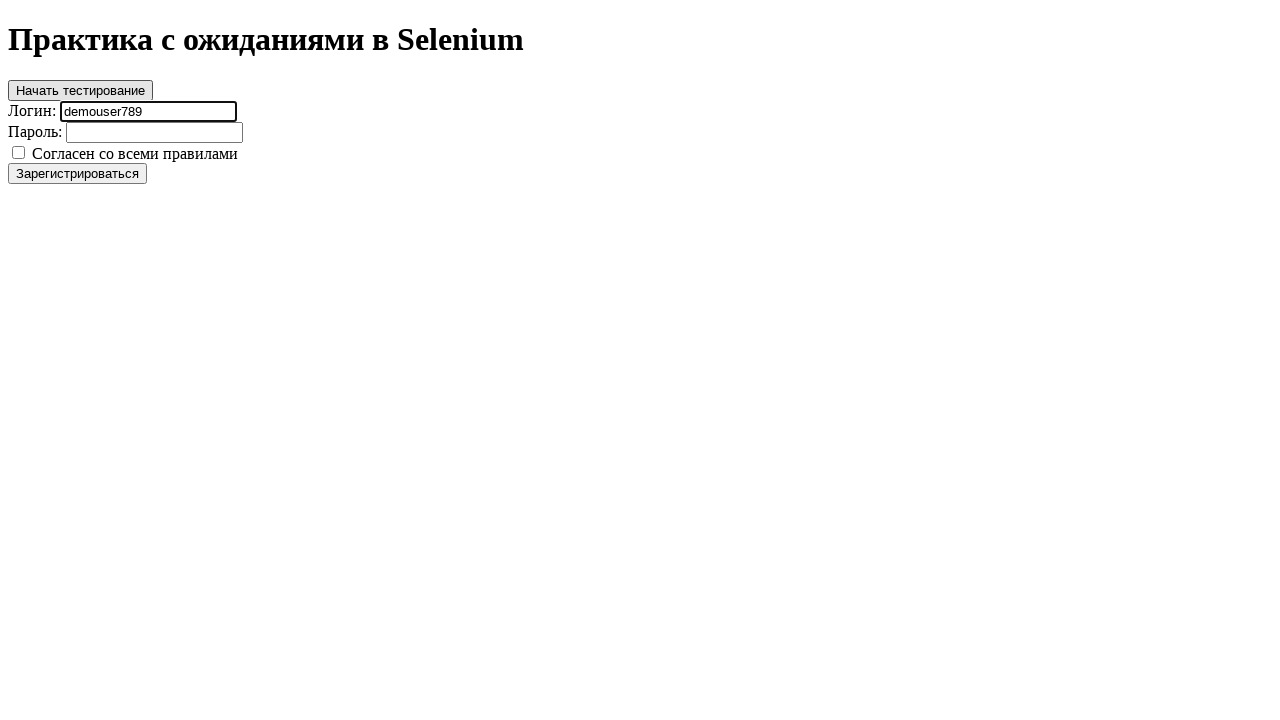

Filled password field with 'myPassword123' on #password
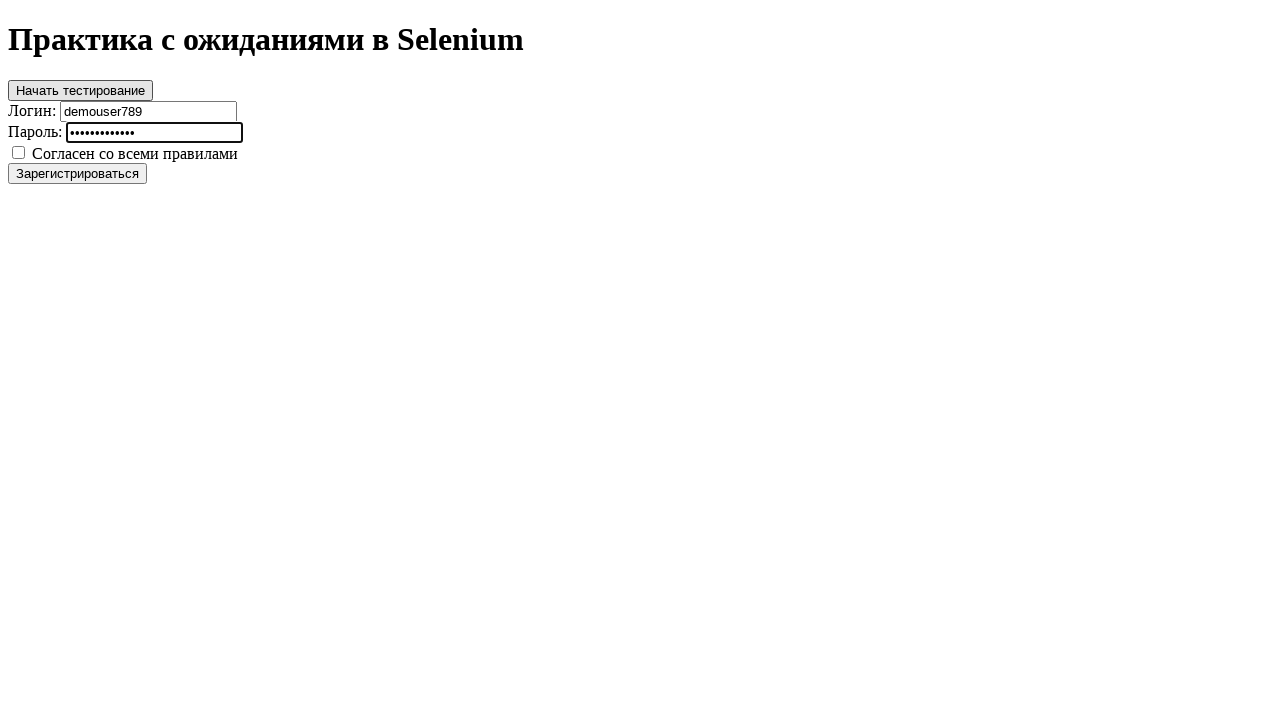

Clicked agree checkbox at (18, 152) on #agree
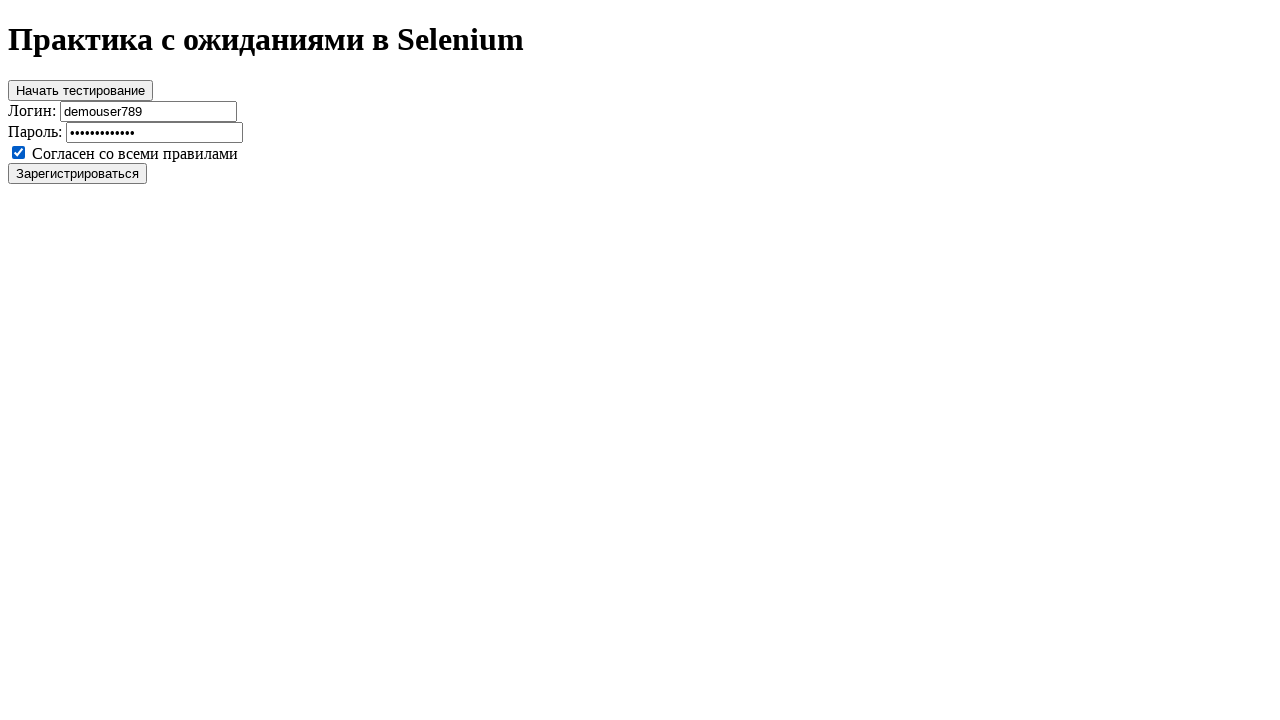

Clicked register button to submit form at (78, 173) on #register
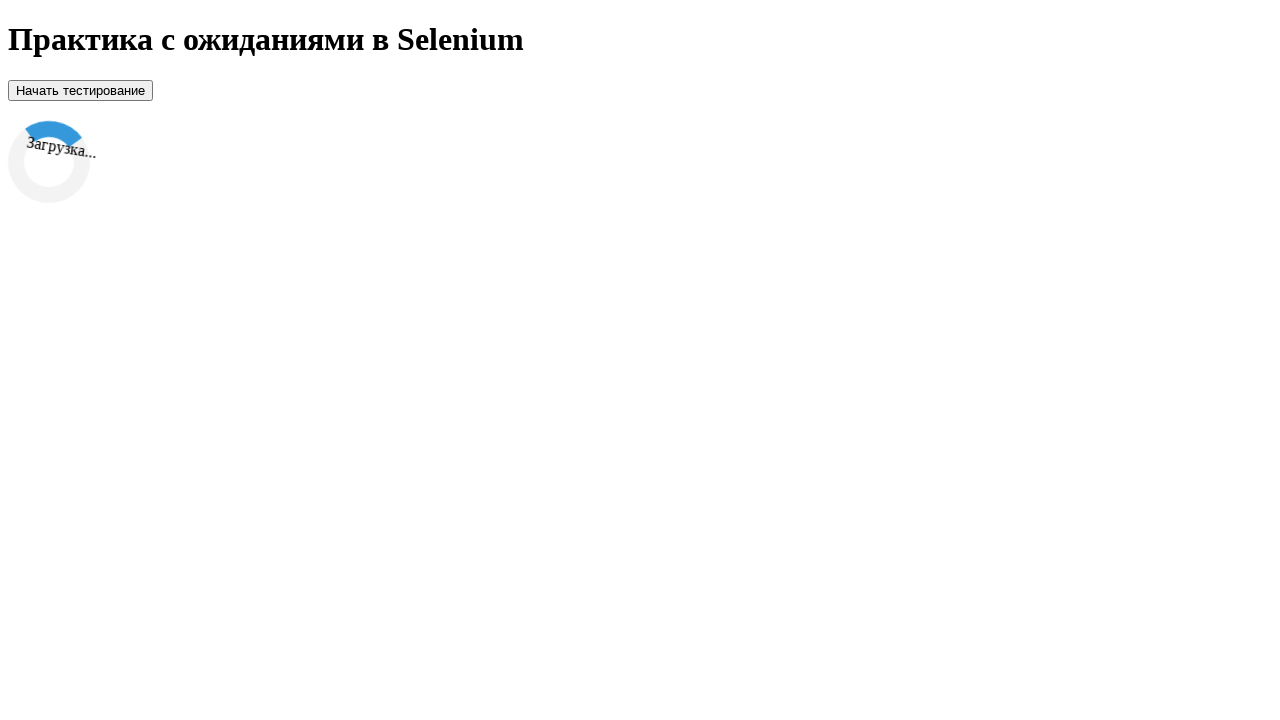

Loader element became visible
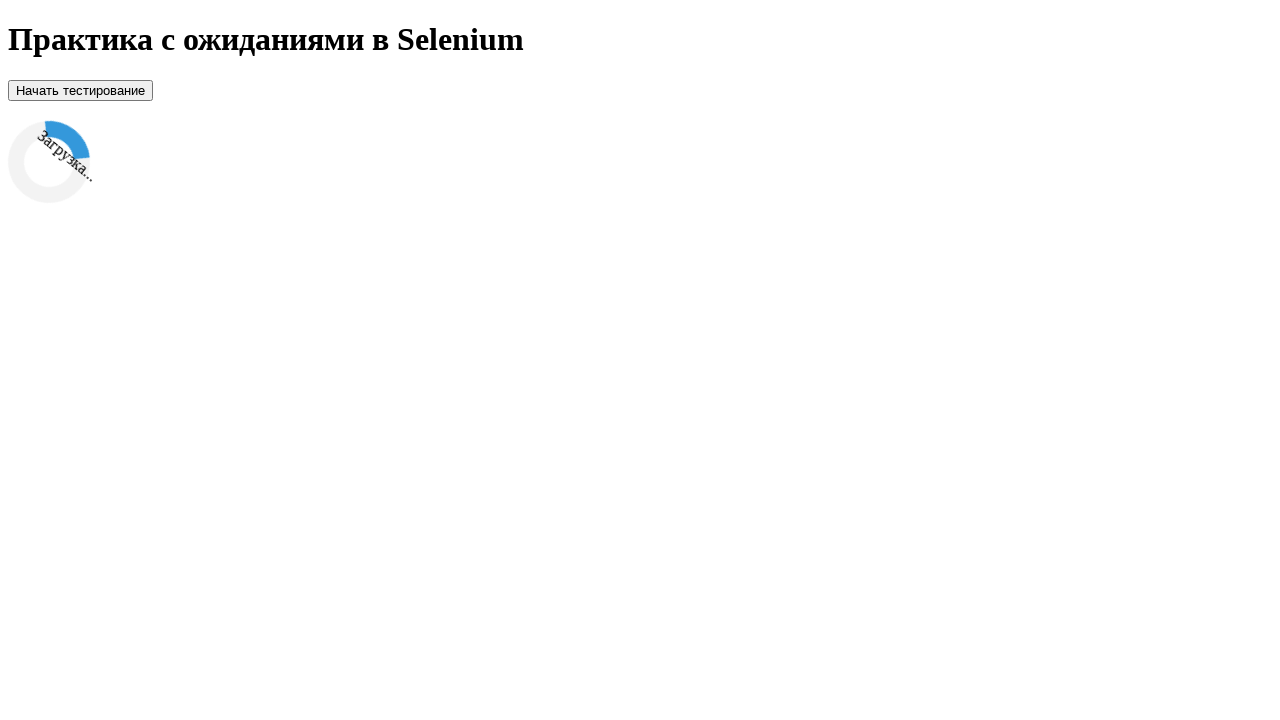

Success message element became visible
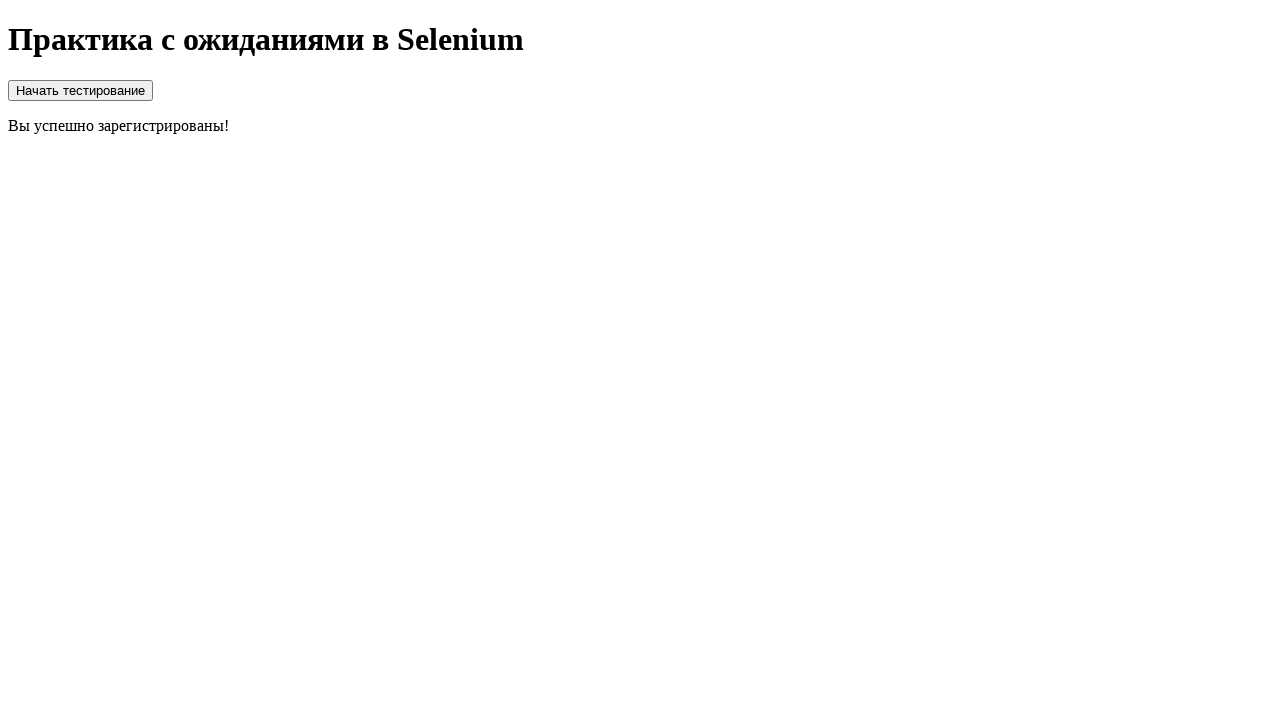

Verified success message displays correct registration confirmation text
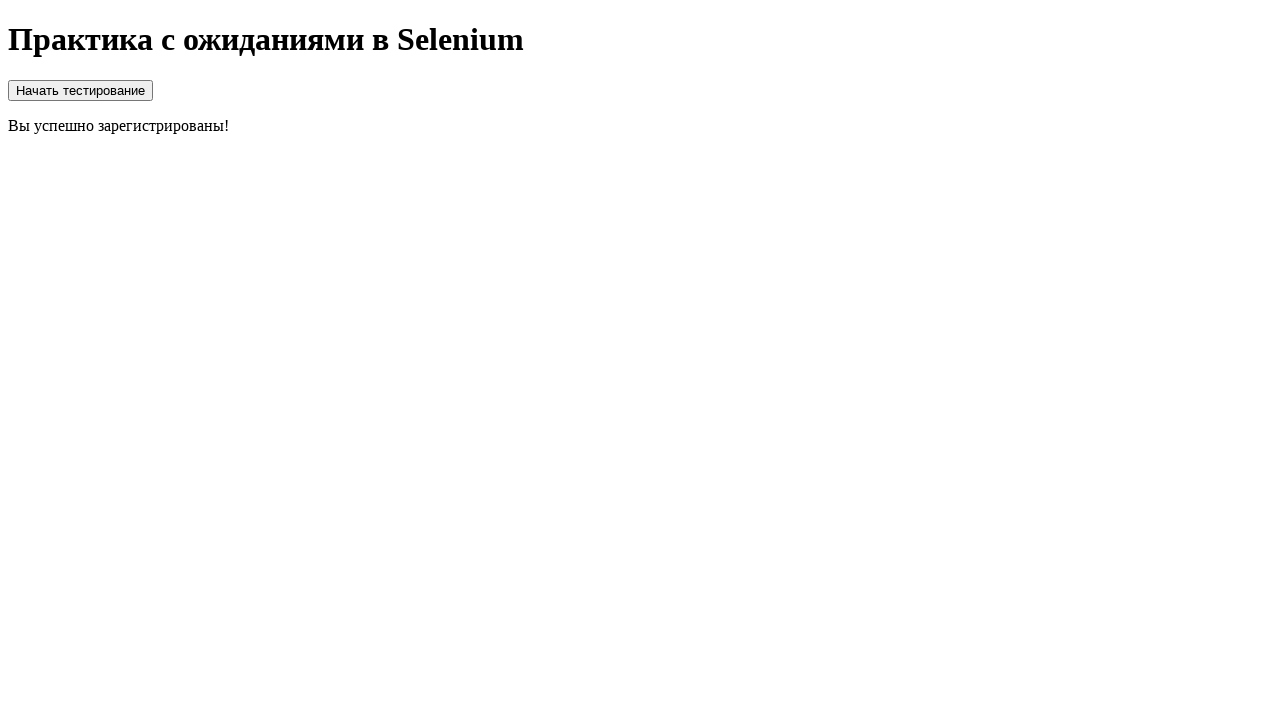

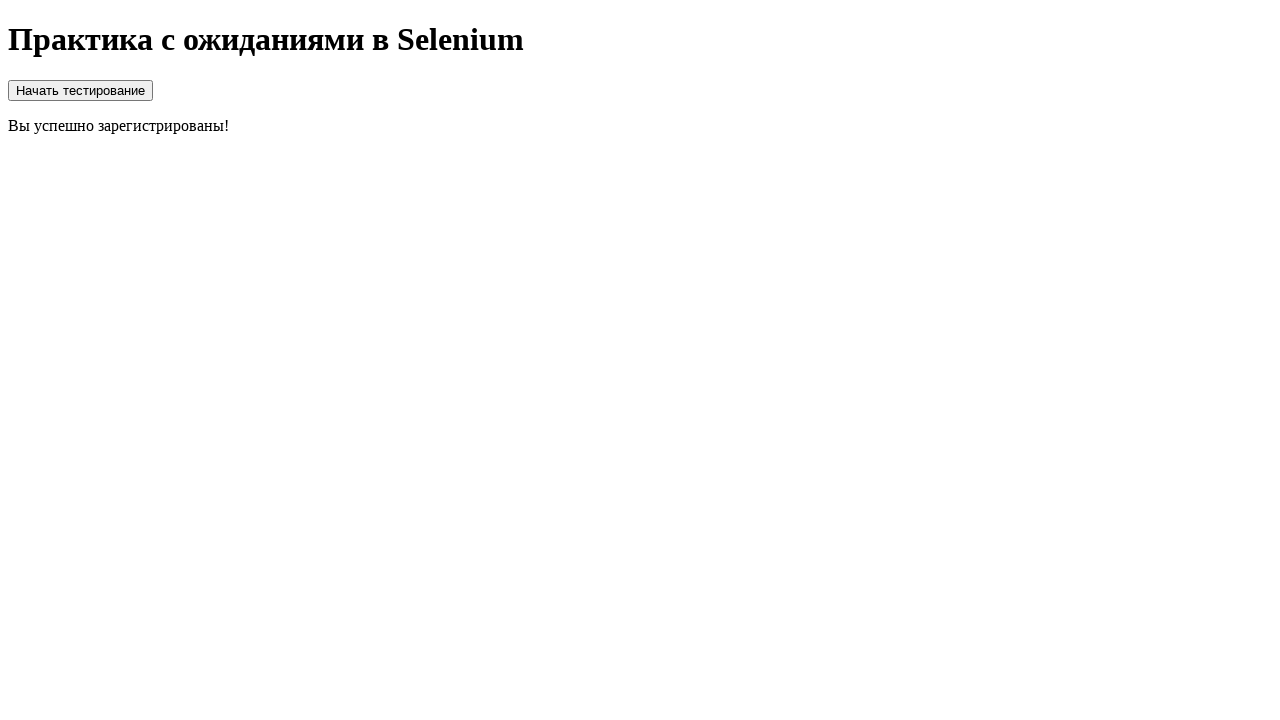